Tests the Python.org search functionality by entering "pycon" as a search term and submitting the search form

Starting URL: http://www.python.org

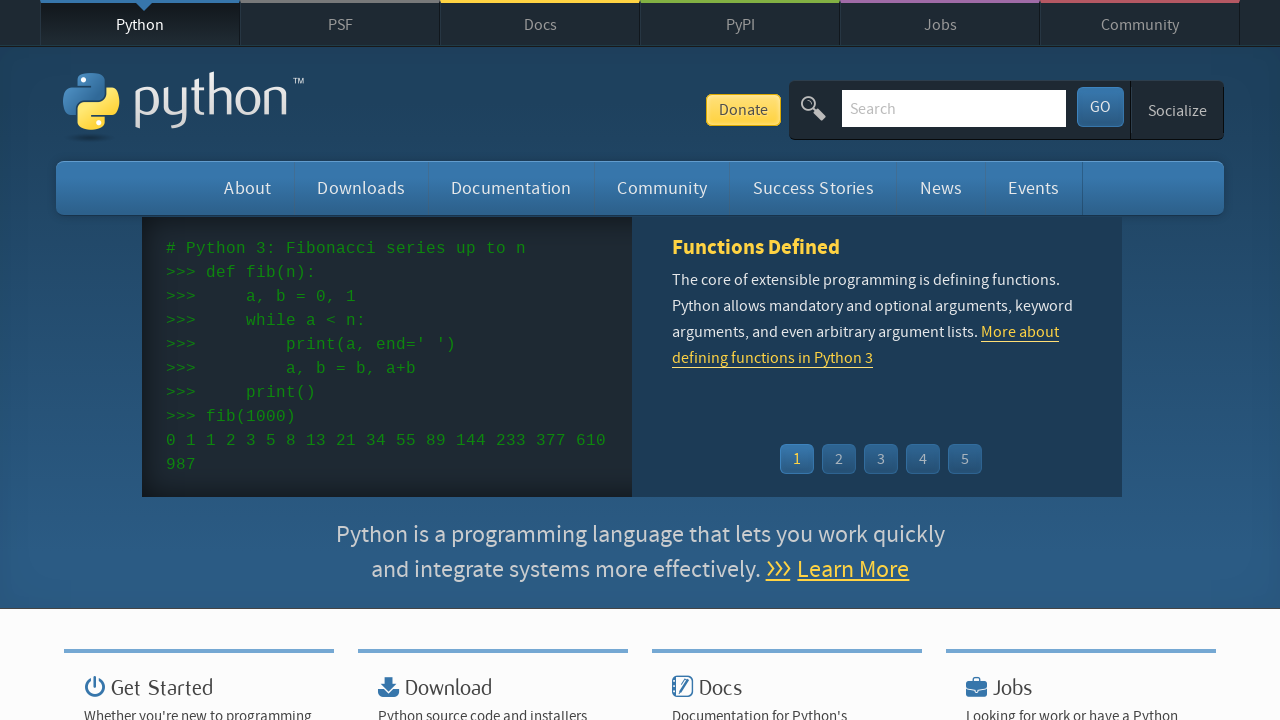

Verified page title contains 'Python'
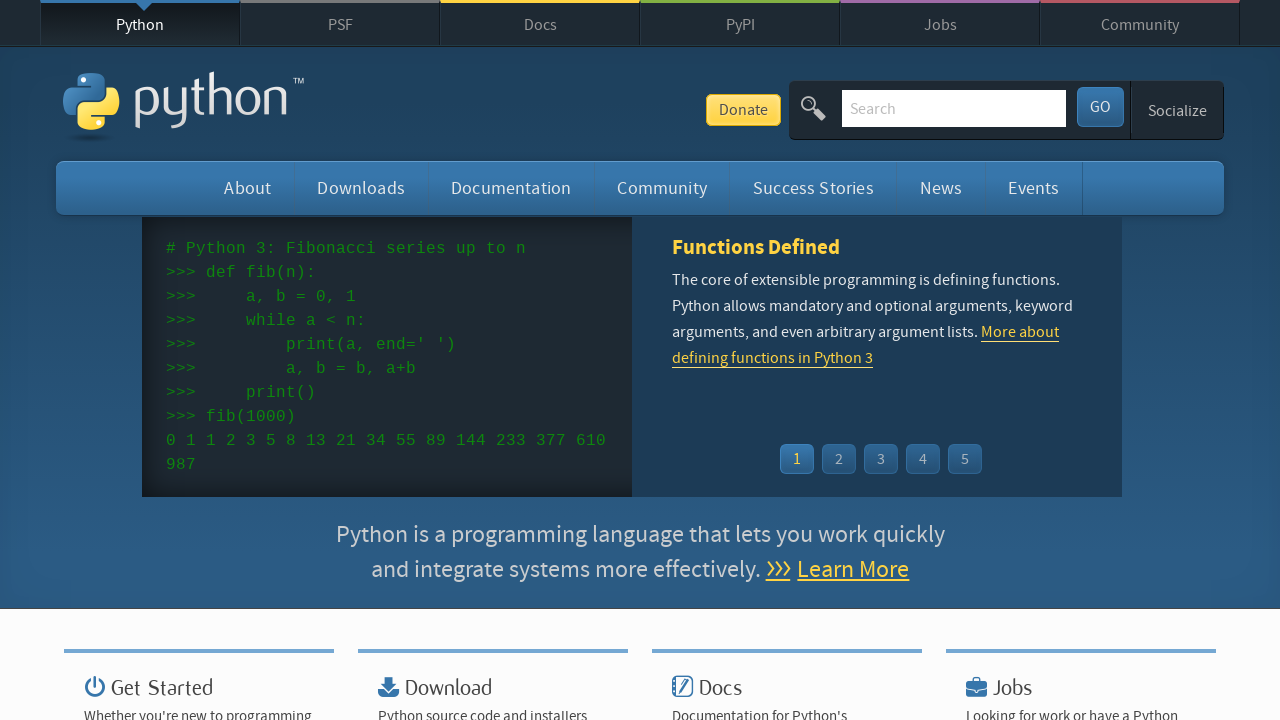

Cleared the search input field on input[name='q']
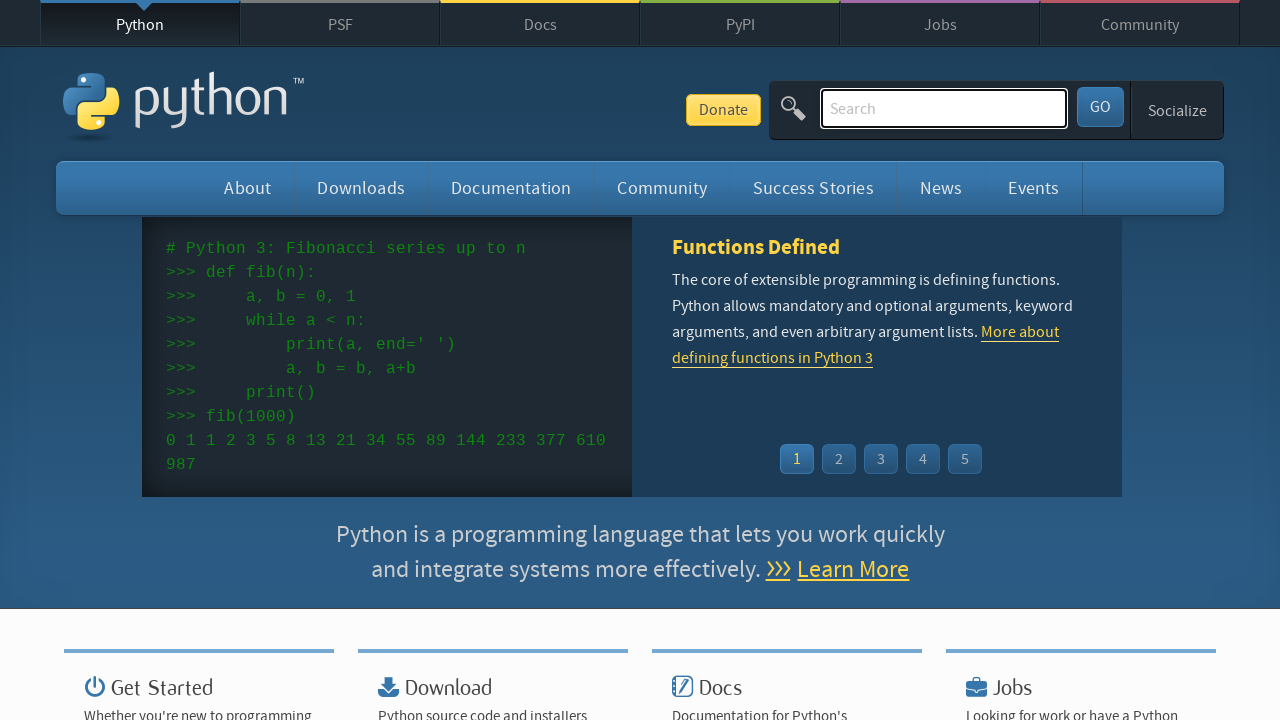

Filled search field with 'pycon' on input[name='q']
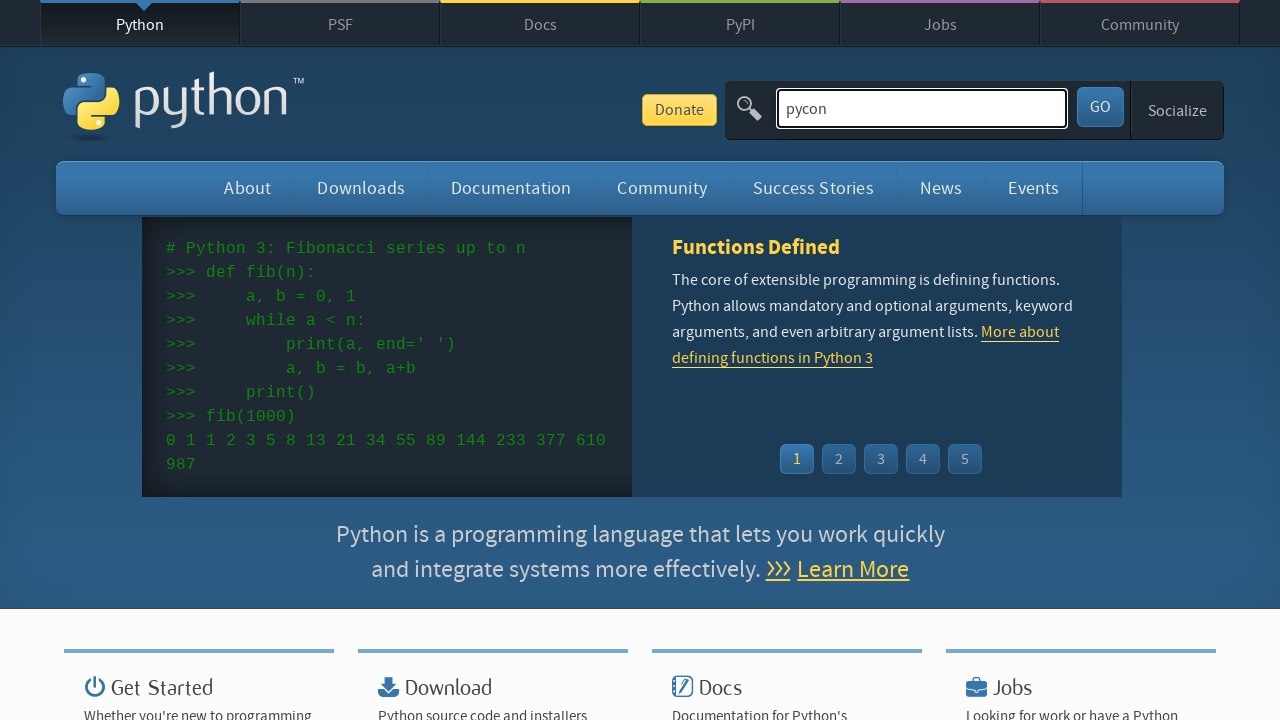

Pressed Enter to submit the search form on input[name='q']
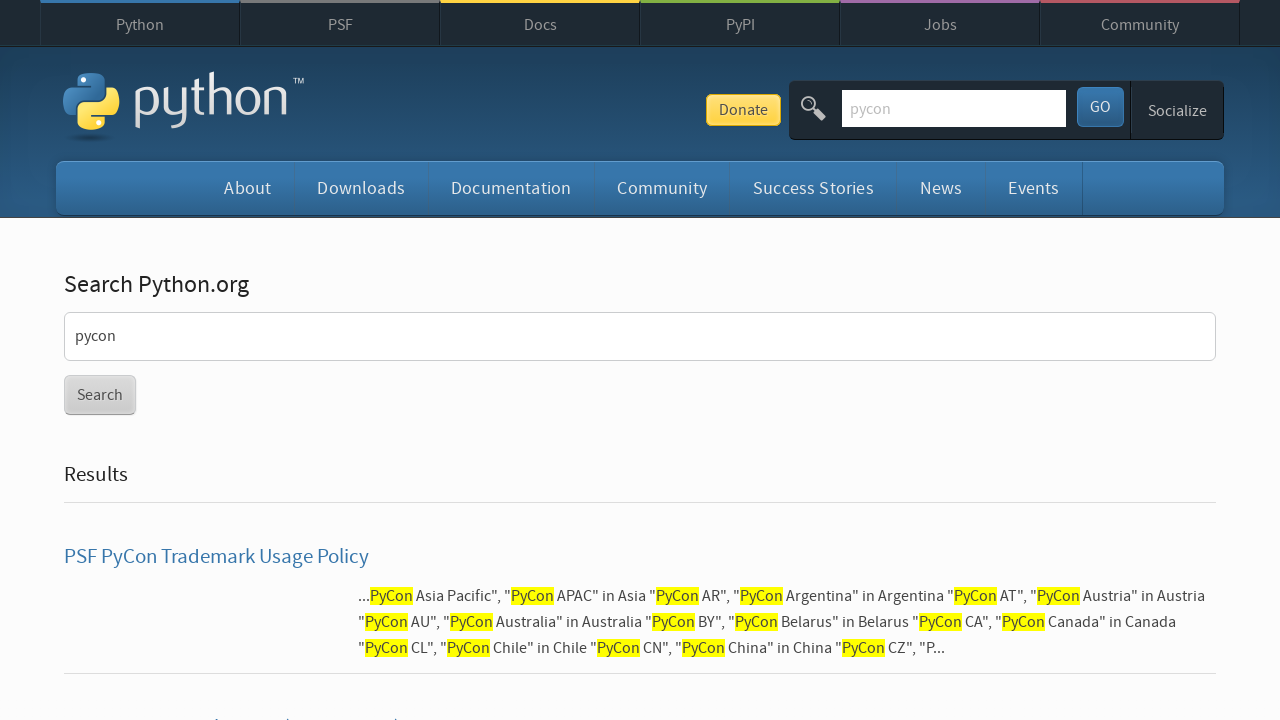

Waited for page to reach networkidle state
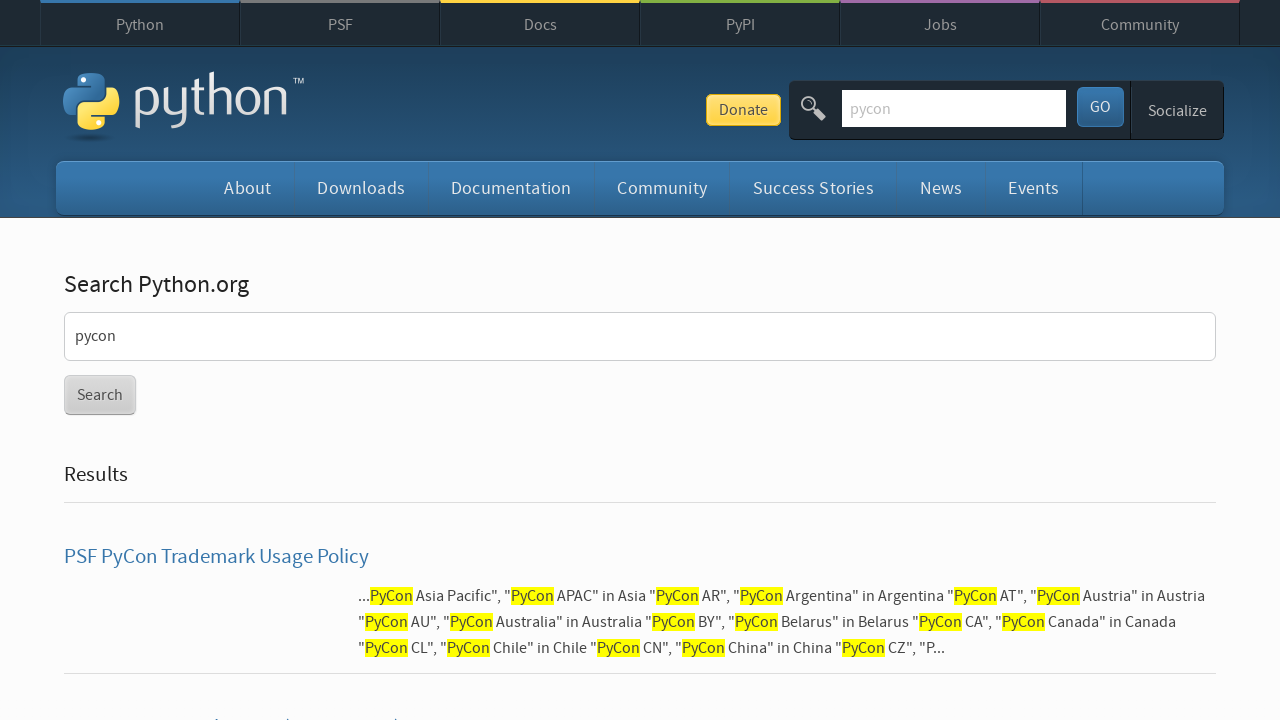

Verified that search returned results (no 'No results found' message)
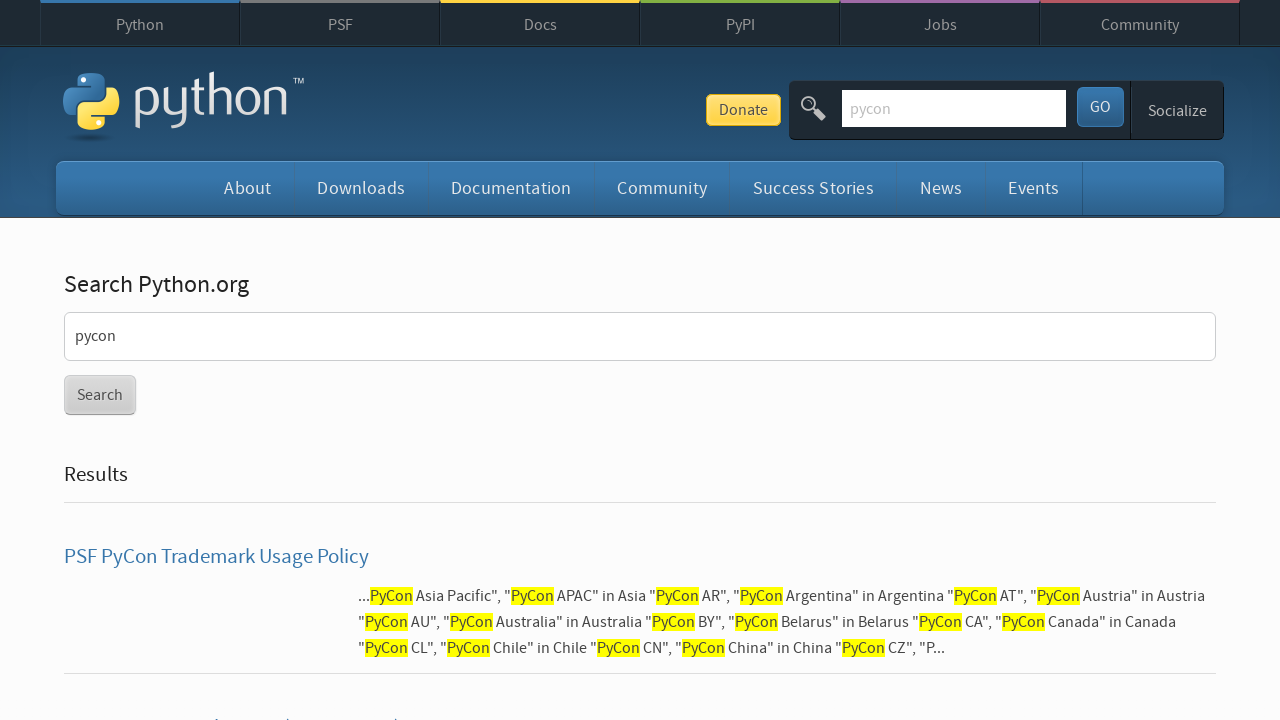

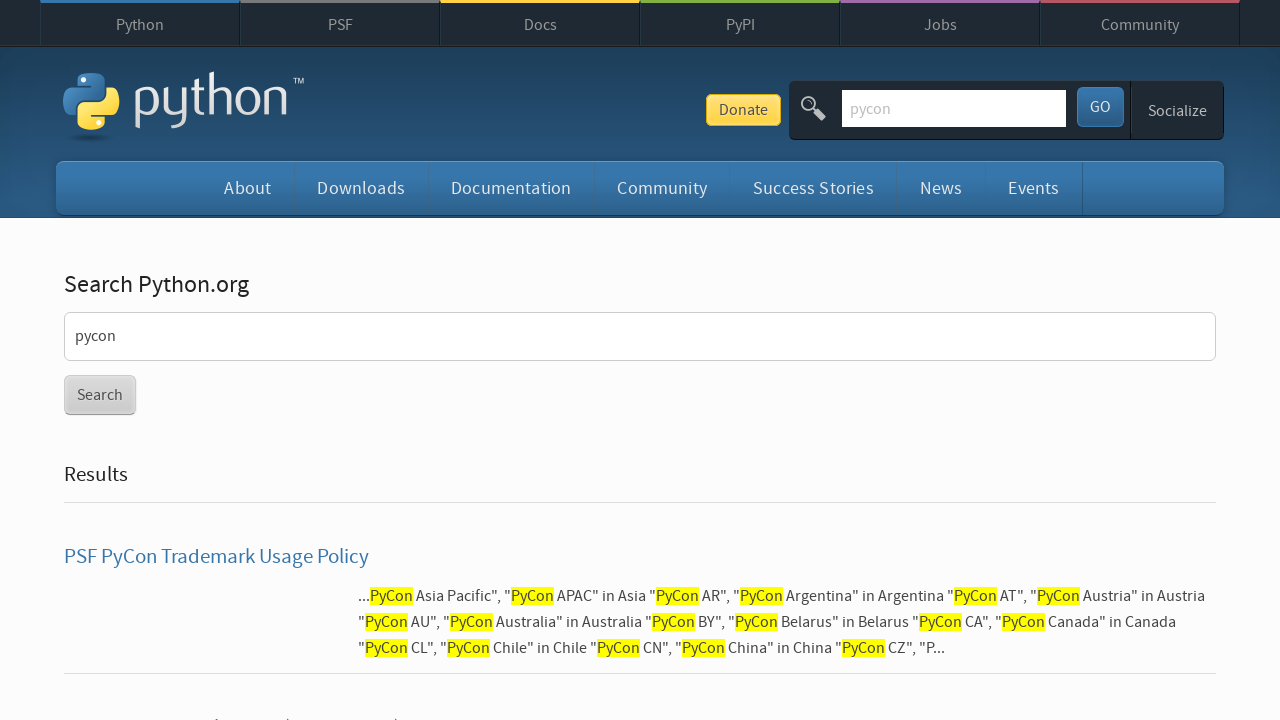